Solves a mathematical challenge by calculating a formula based on a value from the page, entering the answer, selecting checkboxes, and submitting the form

Starting URL: https://suninjuly.github.io/math.html

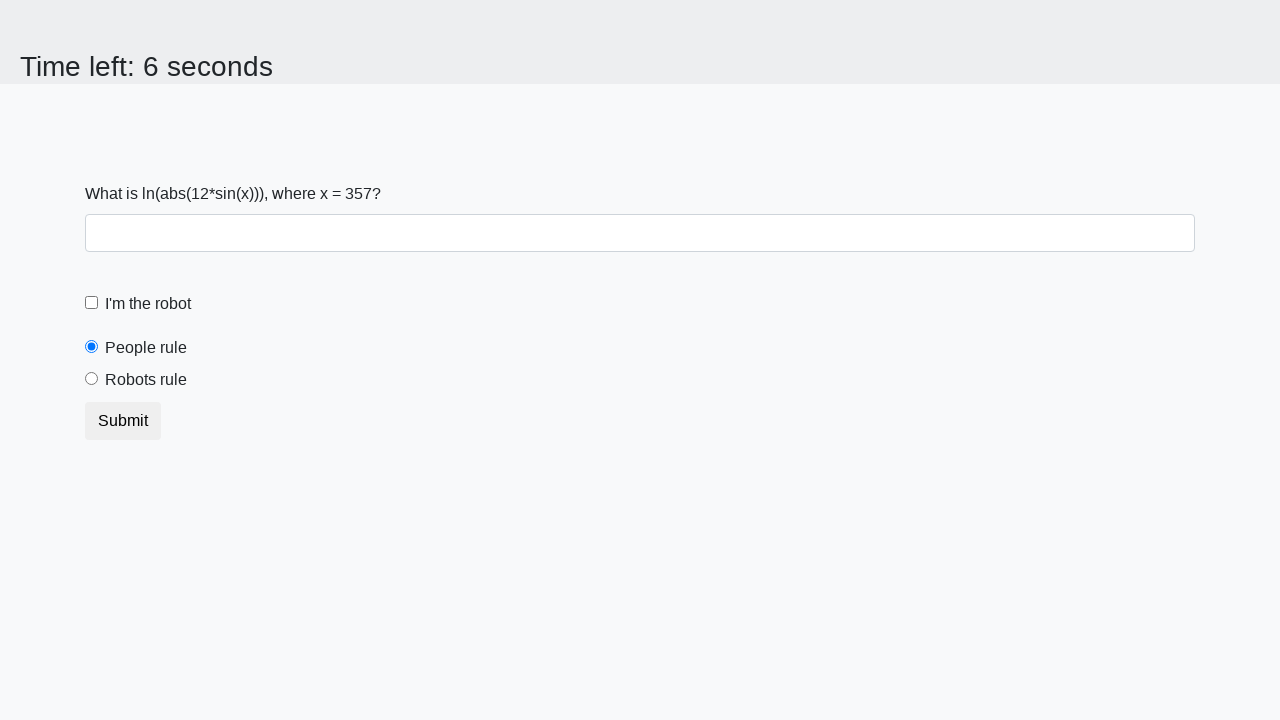

Located the input value element
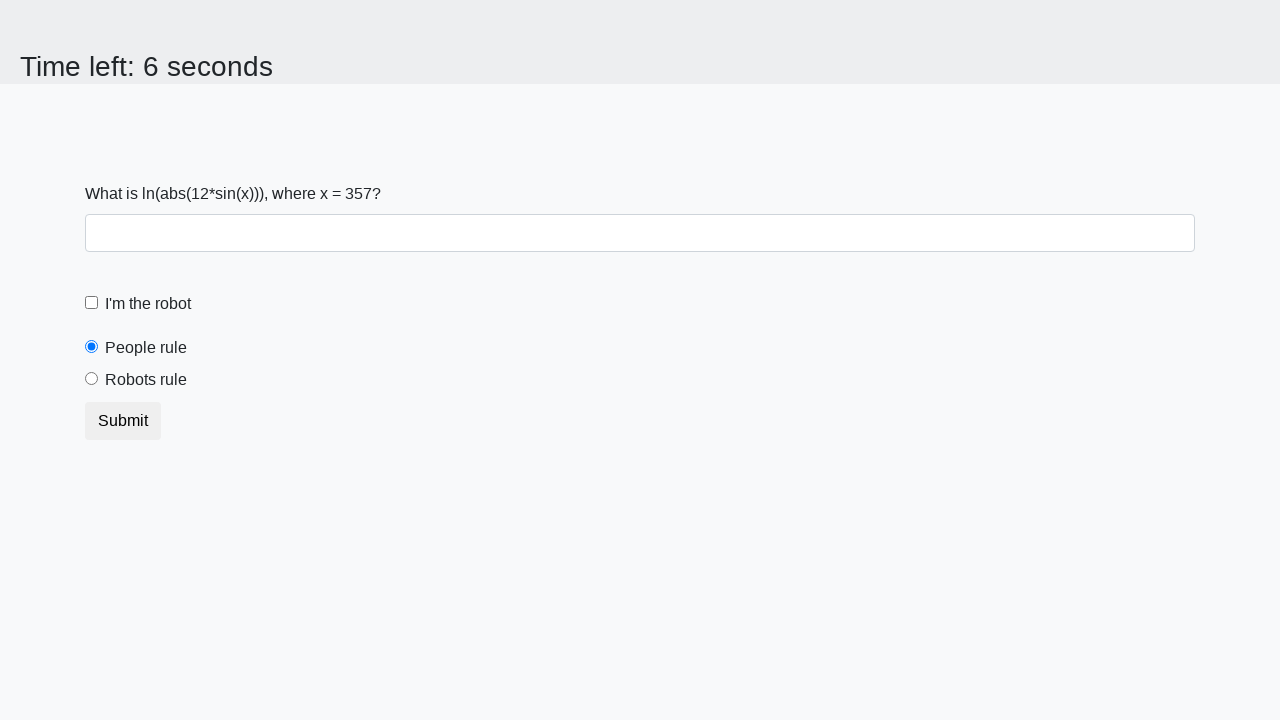

Retrieved input value from page: 357
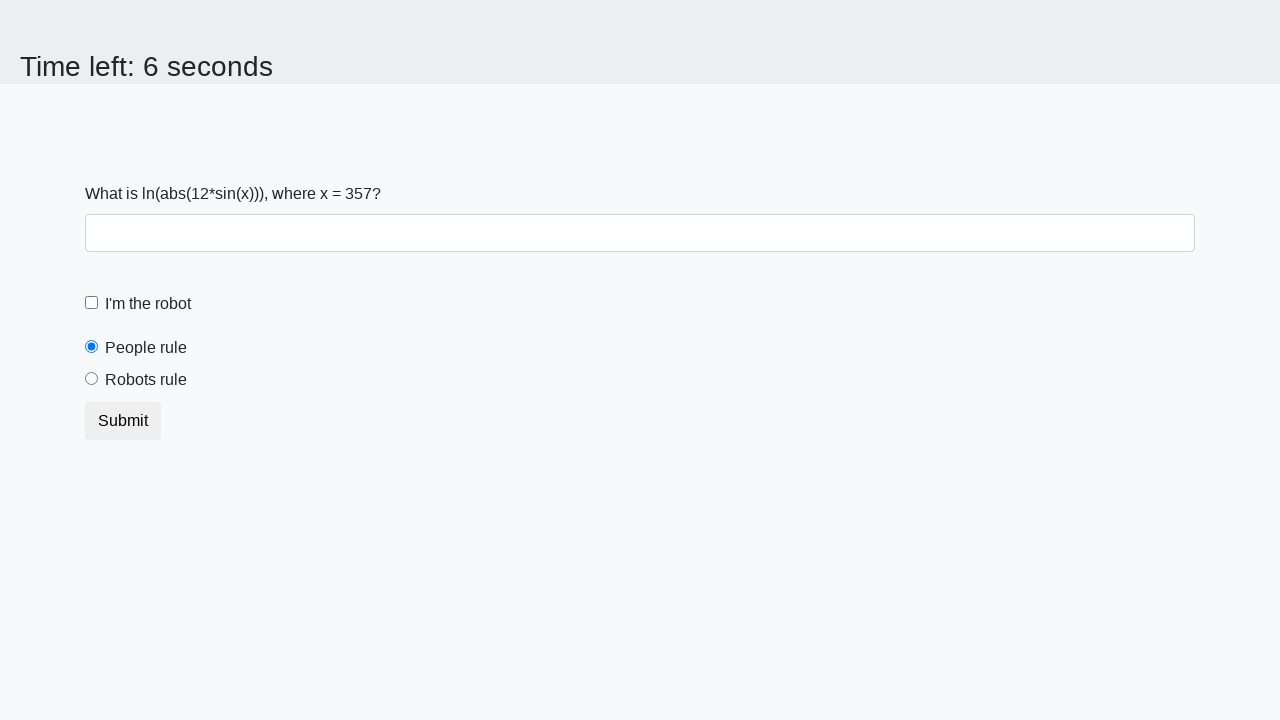

Calculated formula result: 2.3898098173522935
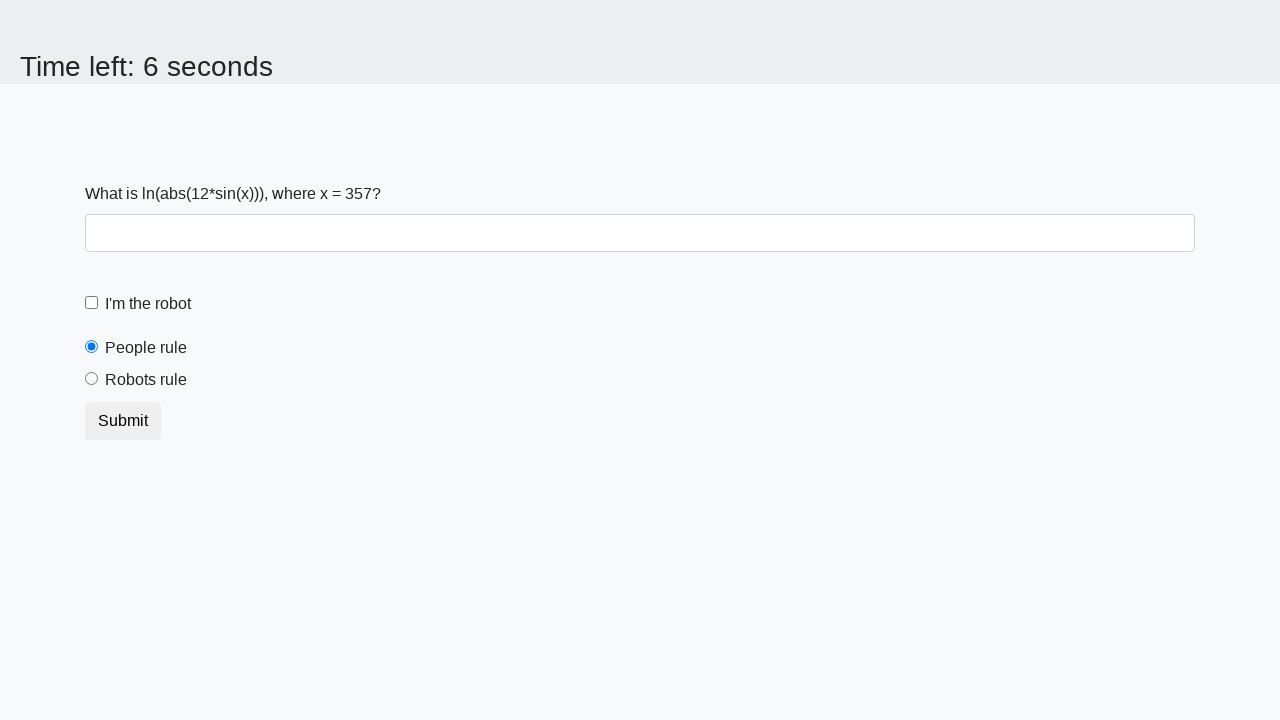

Entered calculated answer '2.3898098173522935' into answer field on #answer
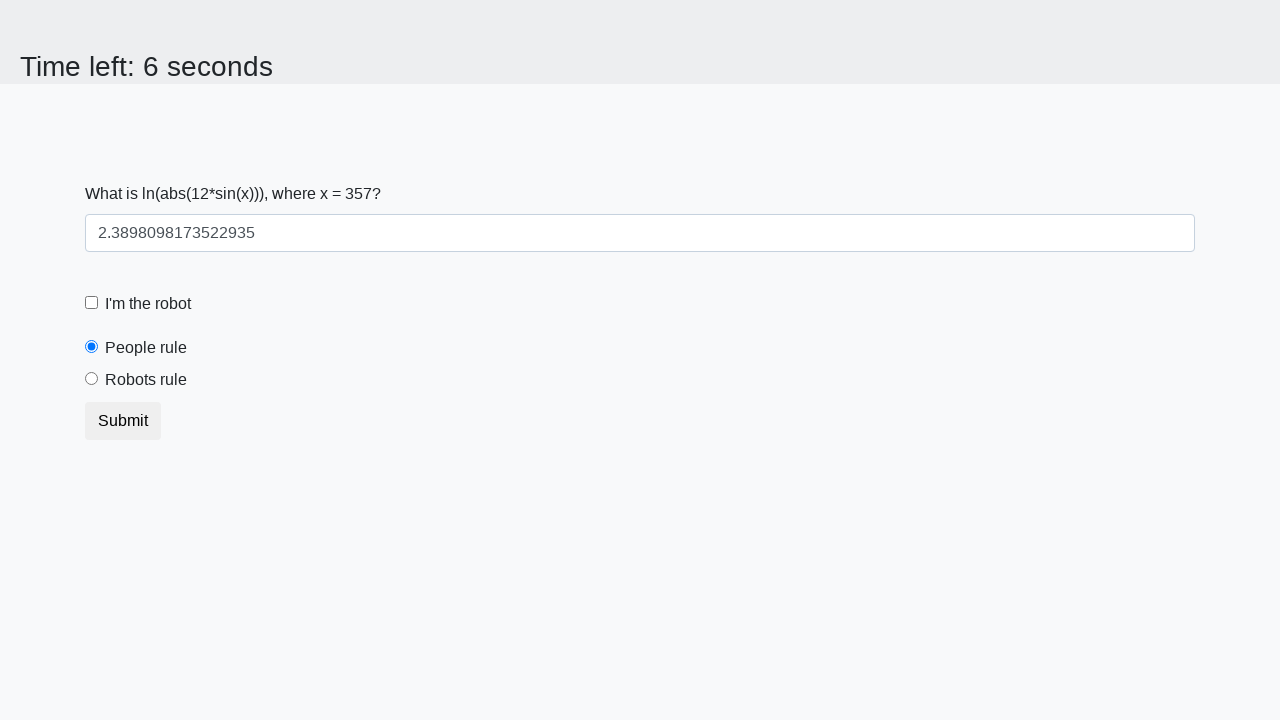

Clicked the robot checkbox at (92, 303) on #robotCheckbox
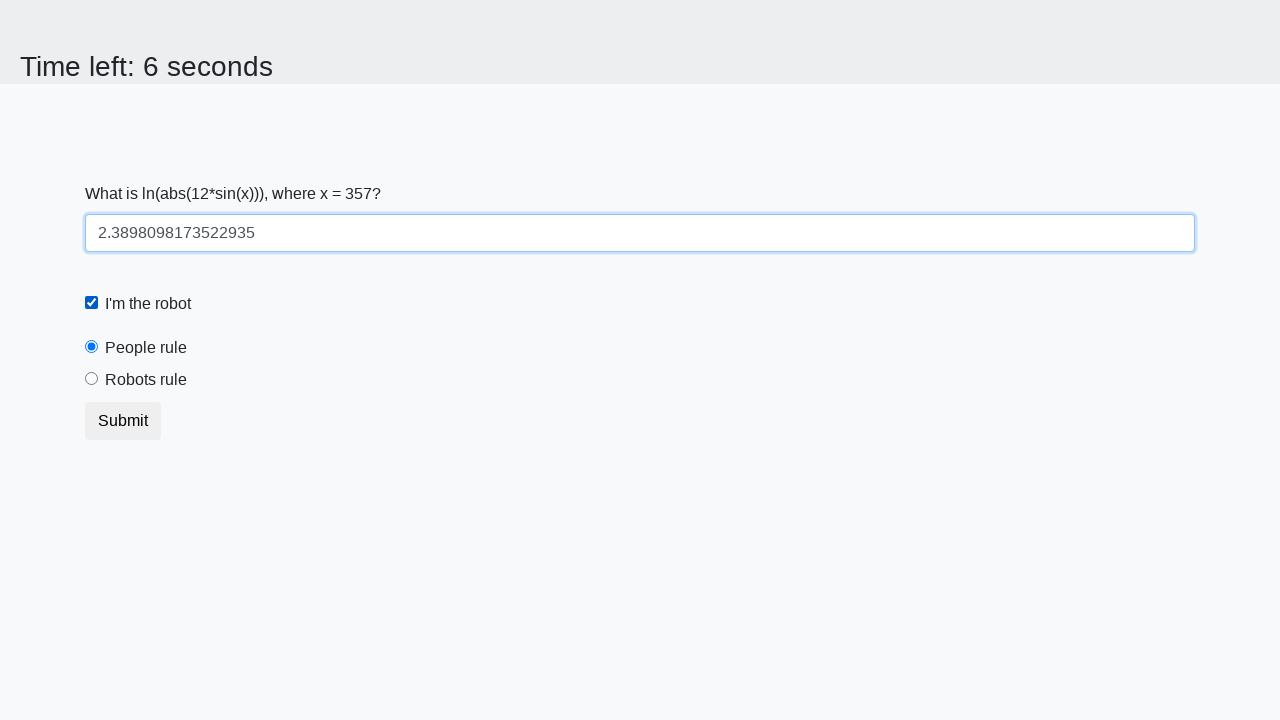

Clicked the robots rule radio button at (92, 379) on #robotsRule
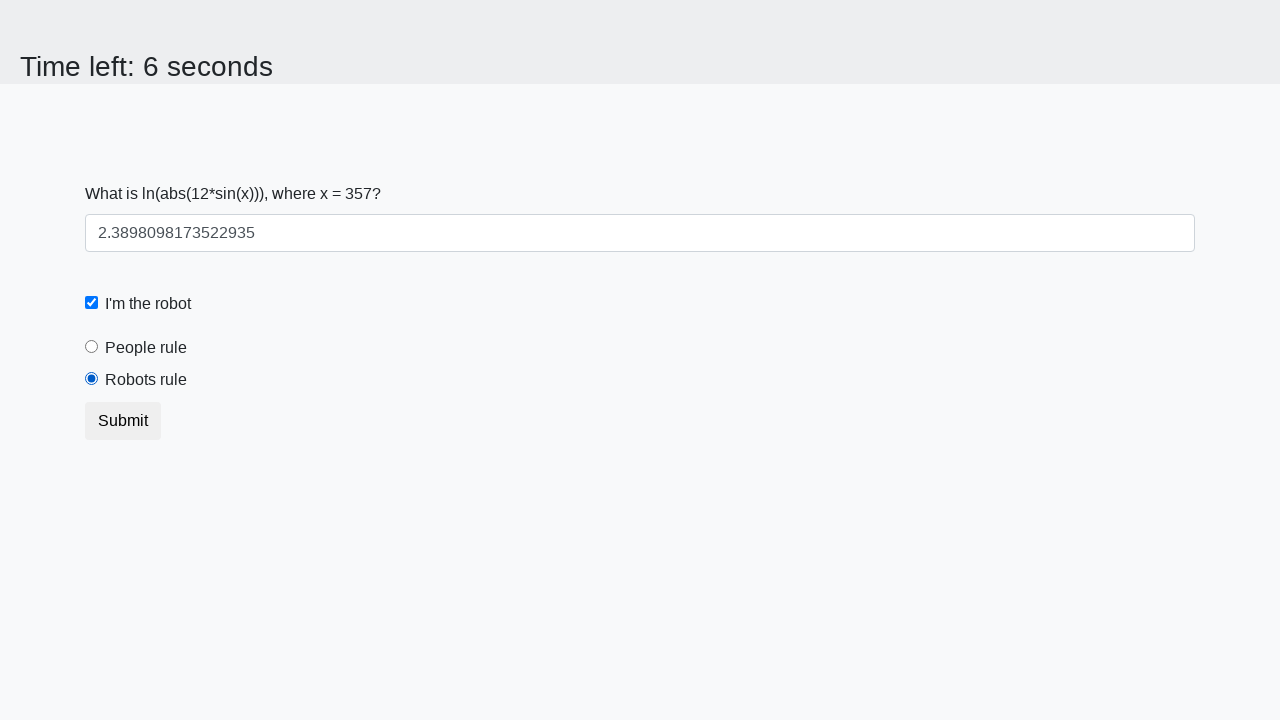

Clicked submit button to complete the challenge at (123, 421) on button.btn
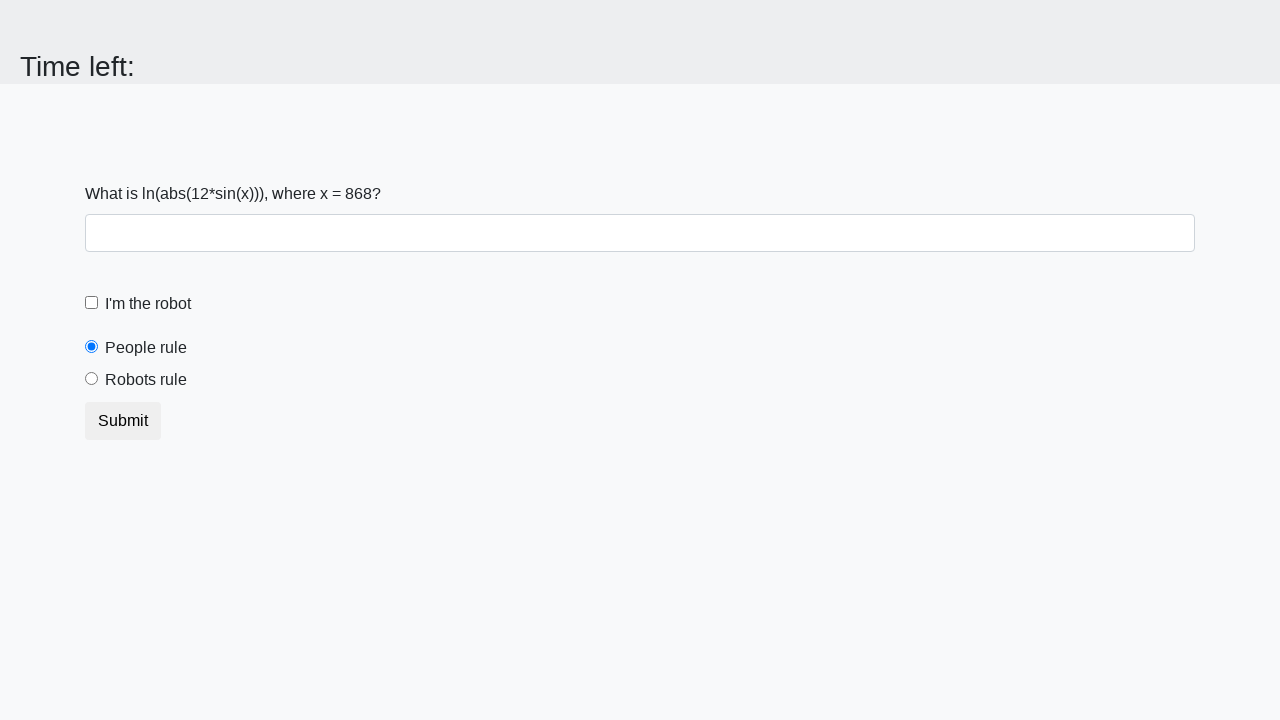

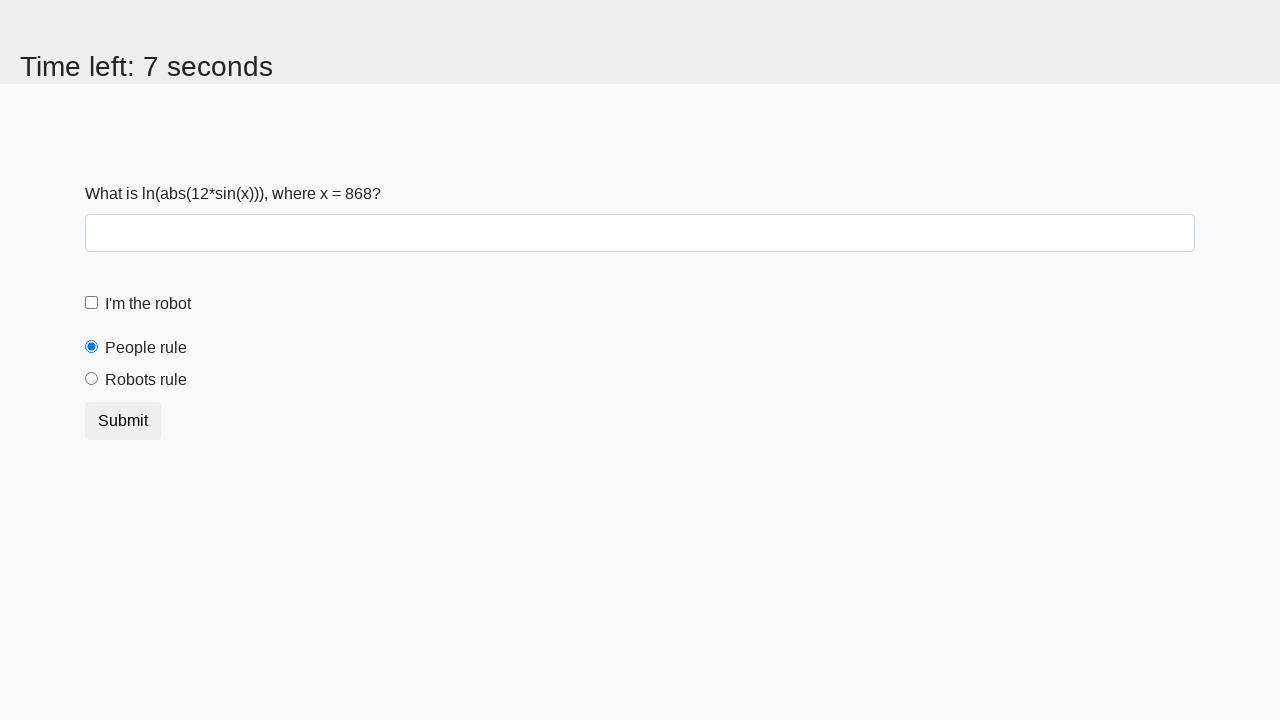